Tests interaction with a date picker widget by clicking on the datepicker input to open the calendar and verifying the calendar elements are displayed.

Starting URL: https://seleniumpractise.blogspot.com/2016/08/how-to-handle-calendar-in-selenium.html

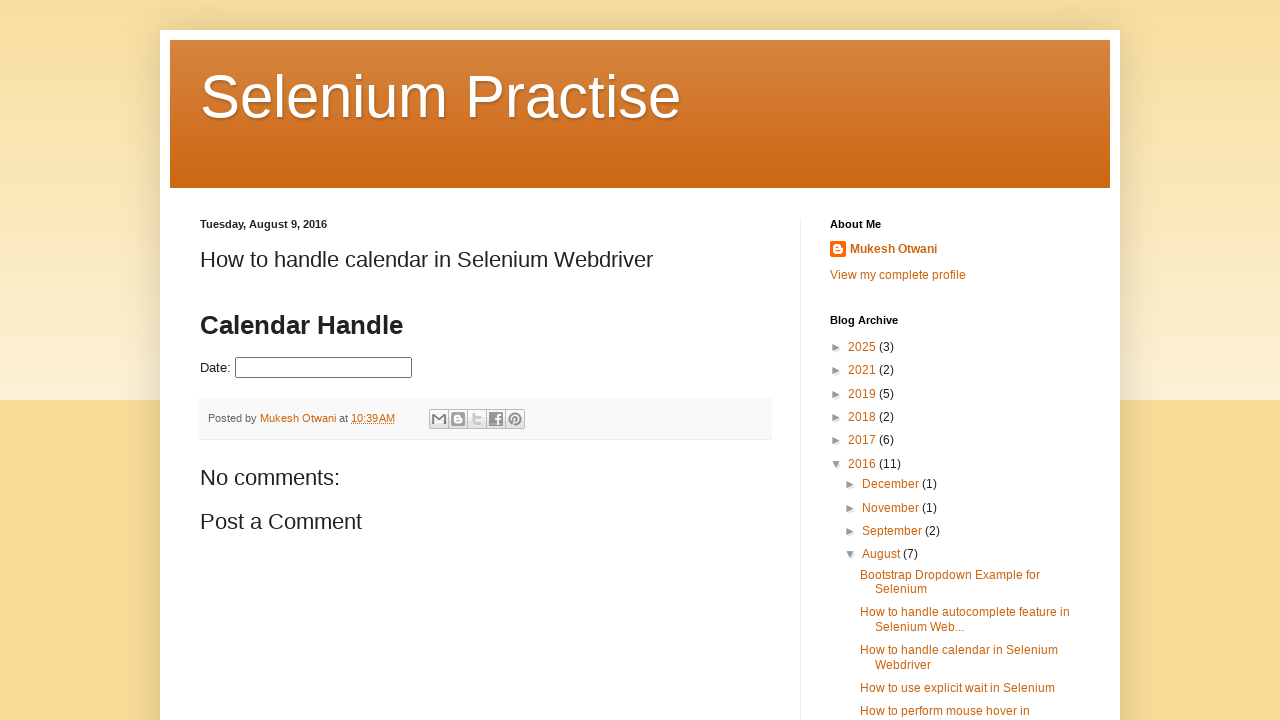

Page loaded with networkidle state
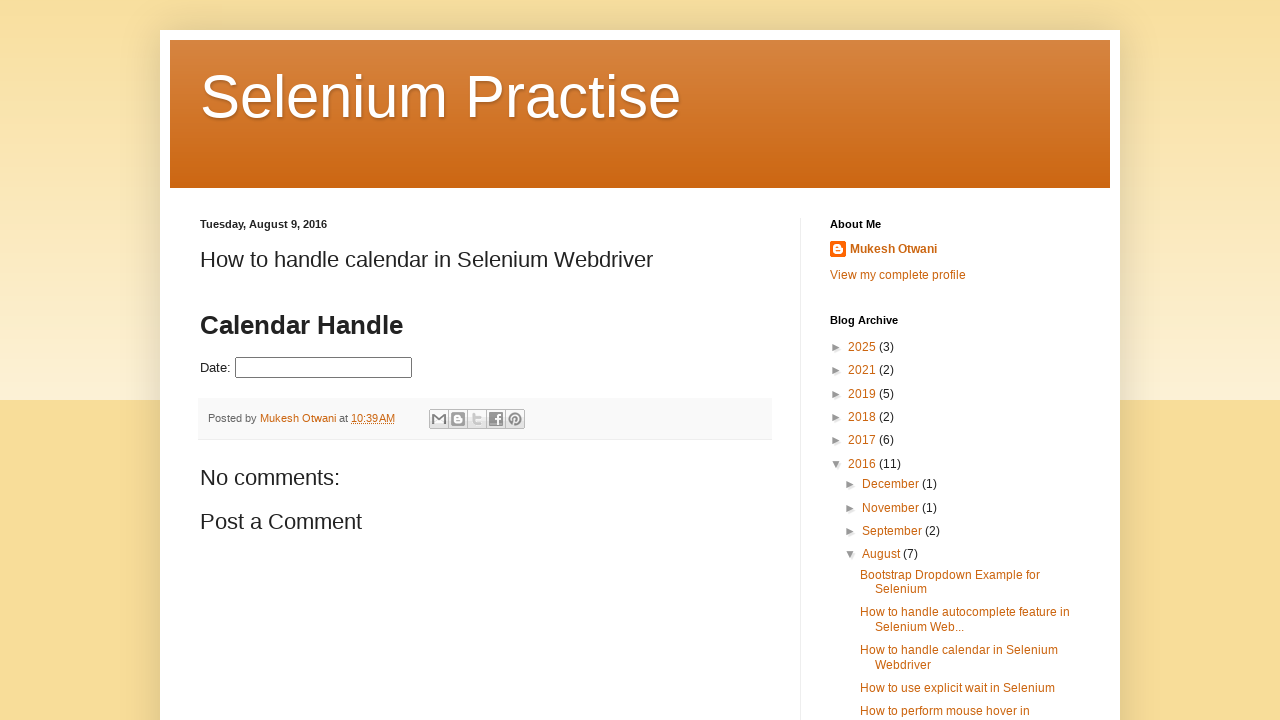

Clicked on datepicker input to open calendar at (324, 368) on #datepicker
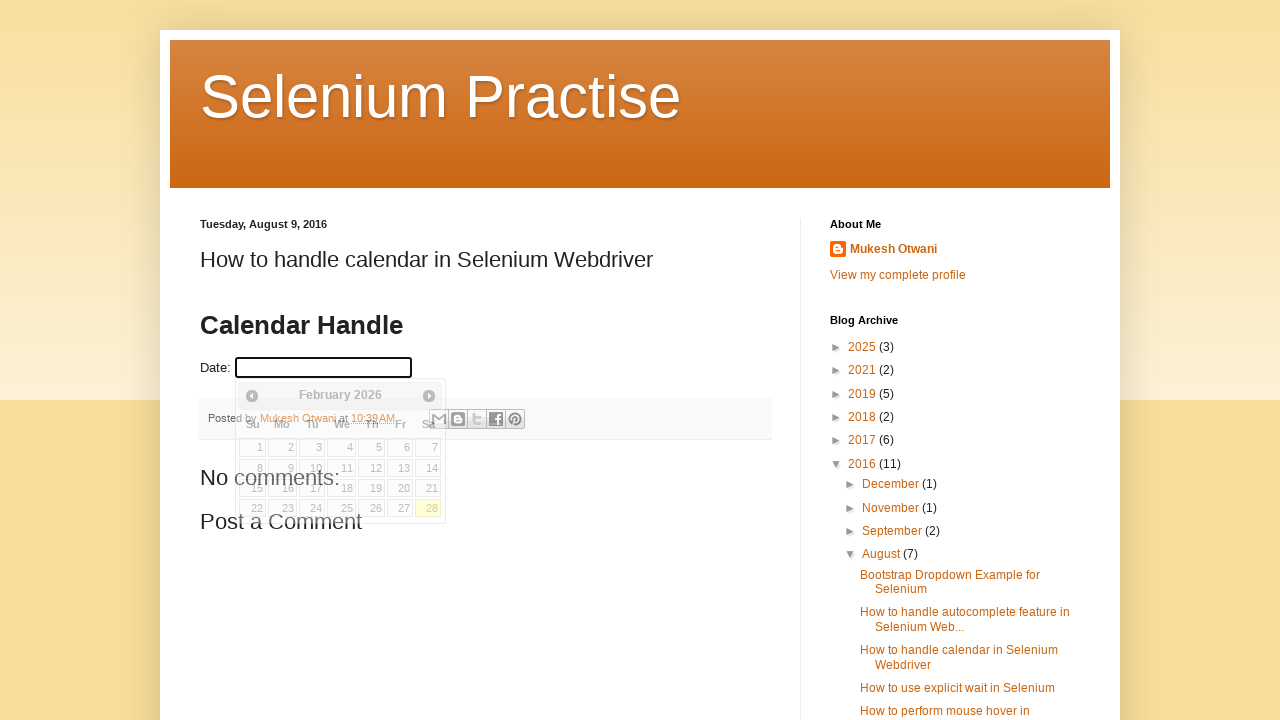

Calendar month element appeared
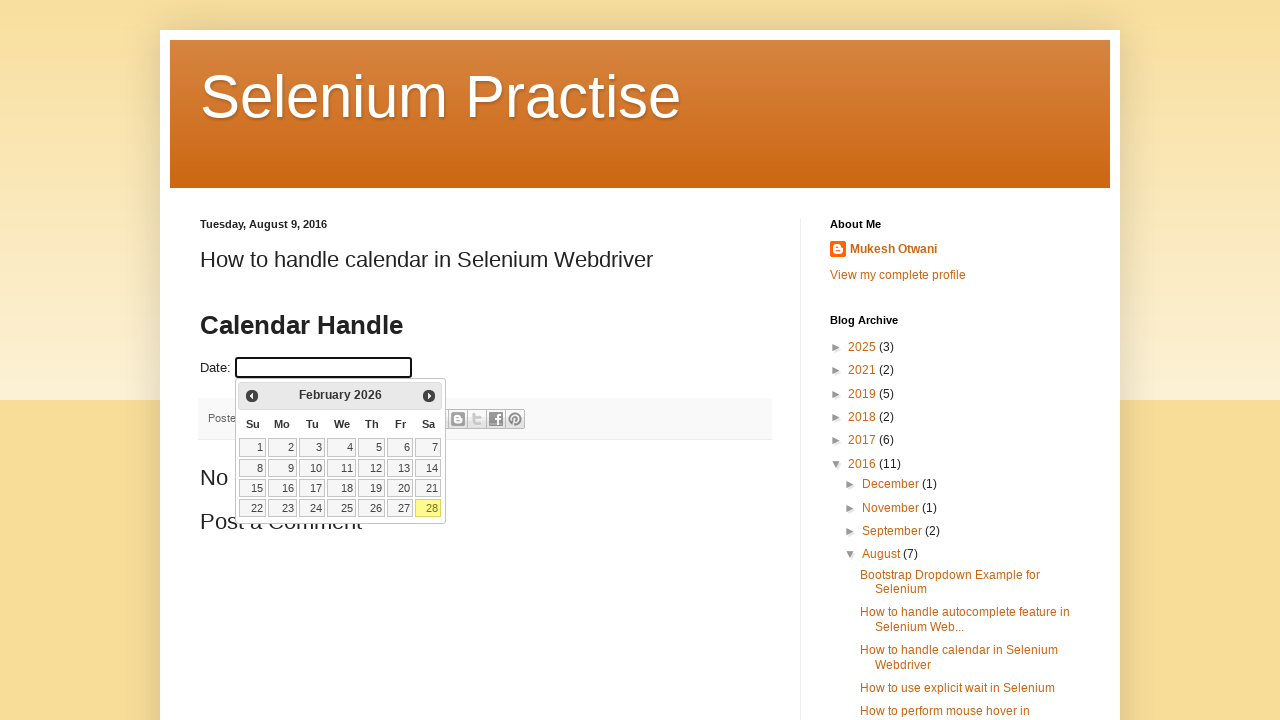

Calendar year element appeared
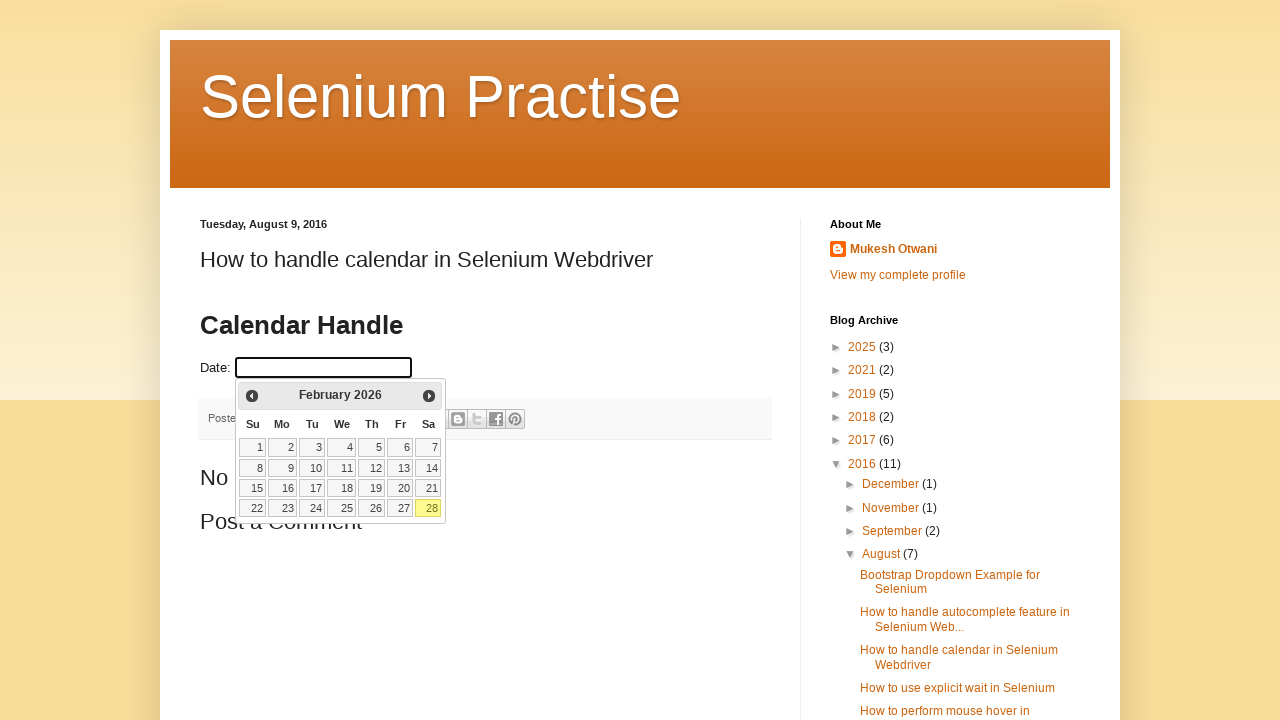

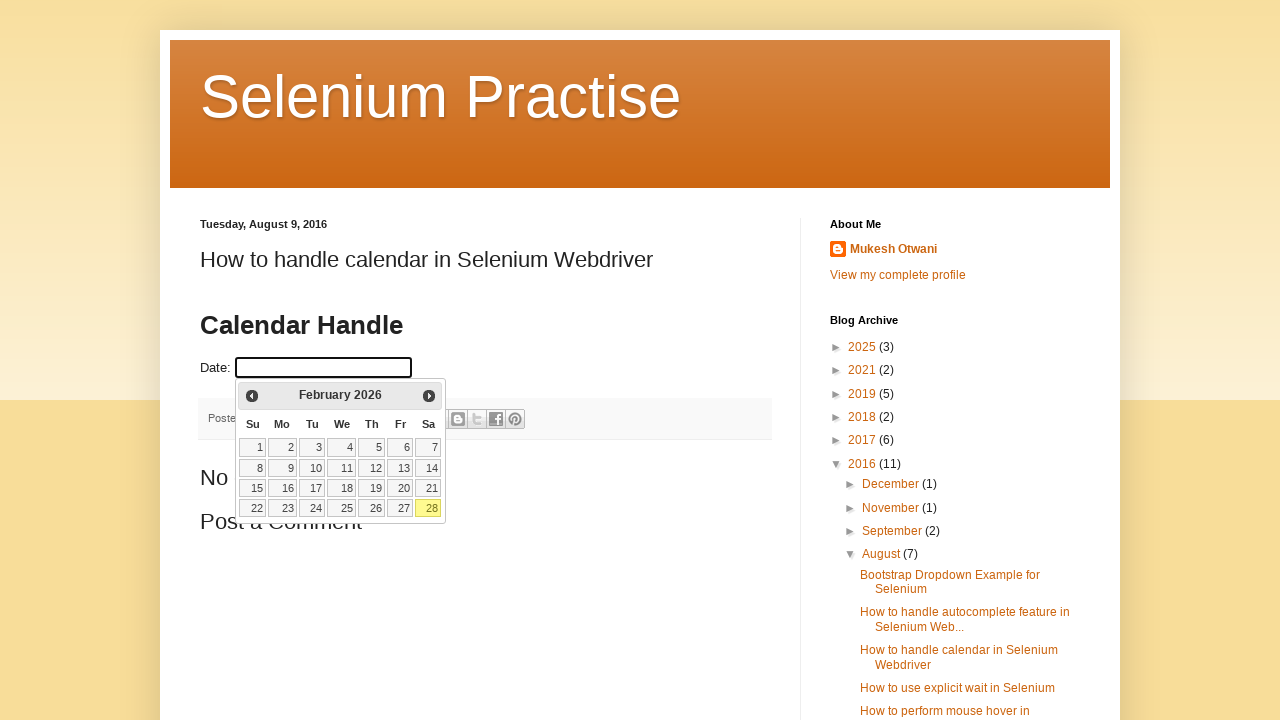